Tests drag and drop functionality by dragging an element from one position to another on the page

Starting URL: https://crossbrowsertesting.github.io/drag-and-drop

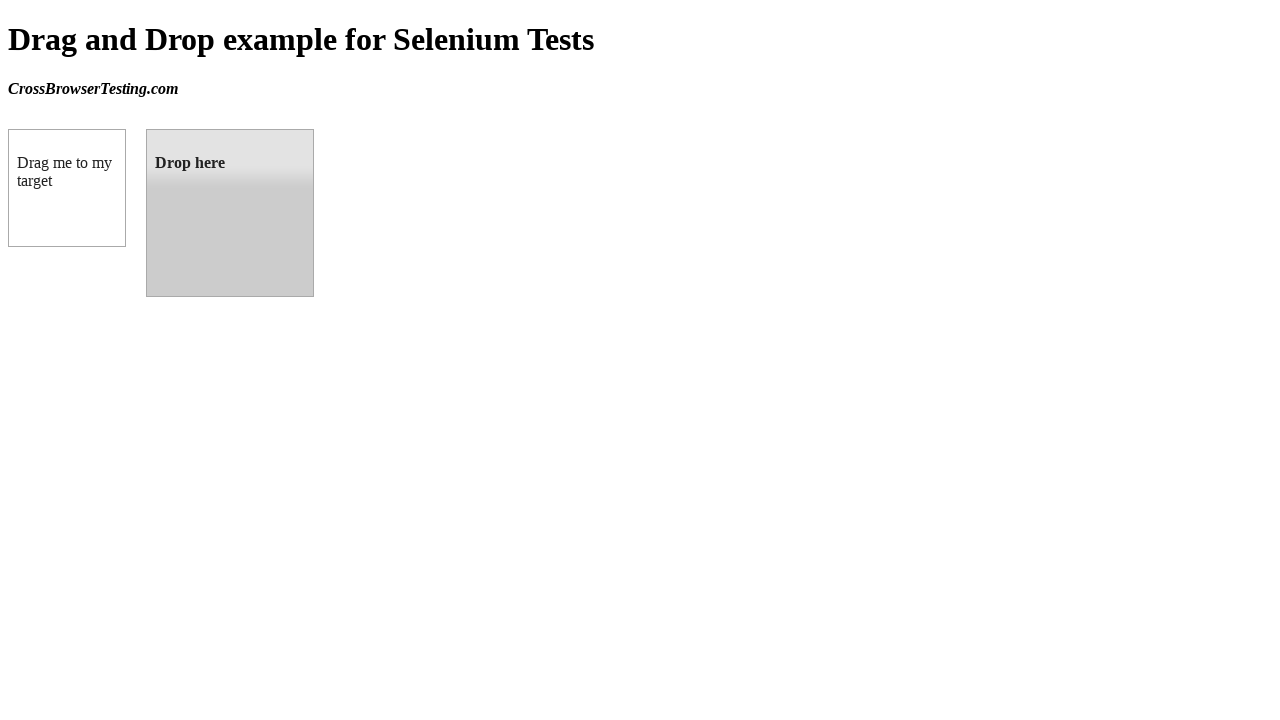

Located the draggable element
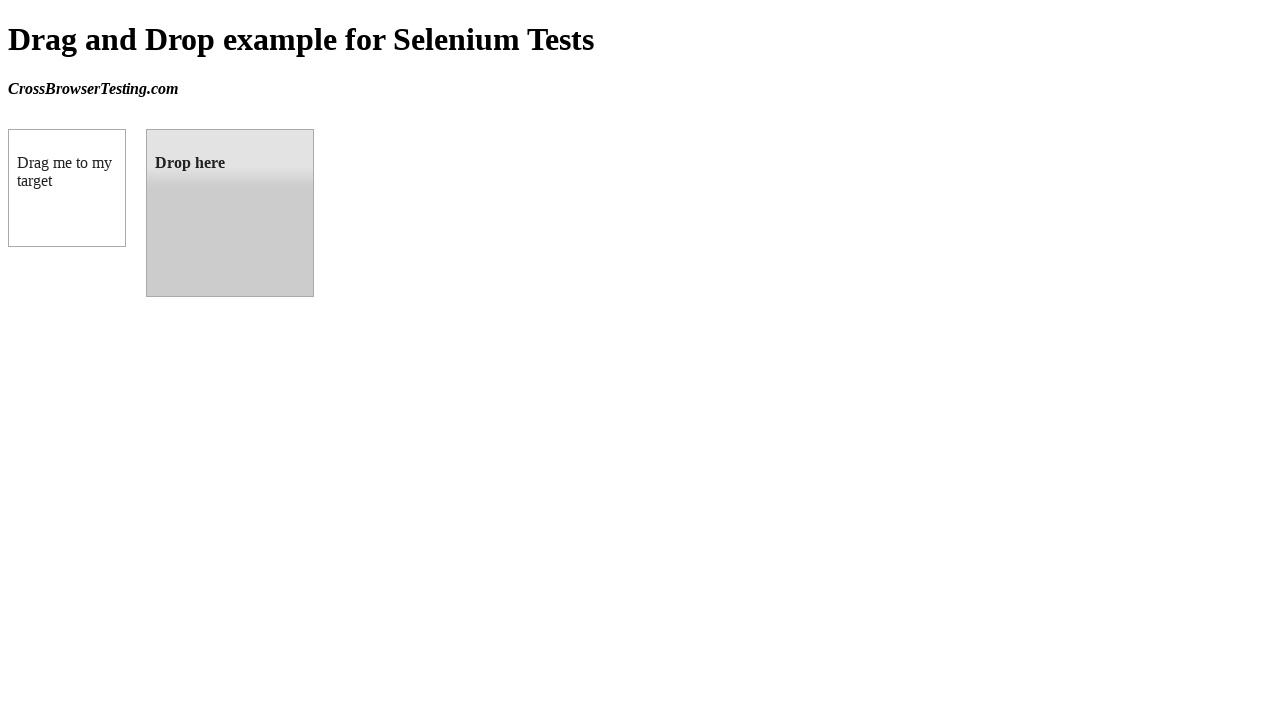

Located the droppable target element
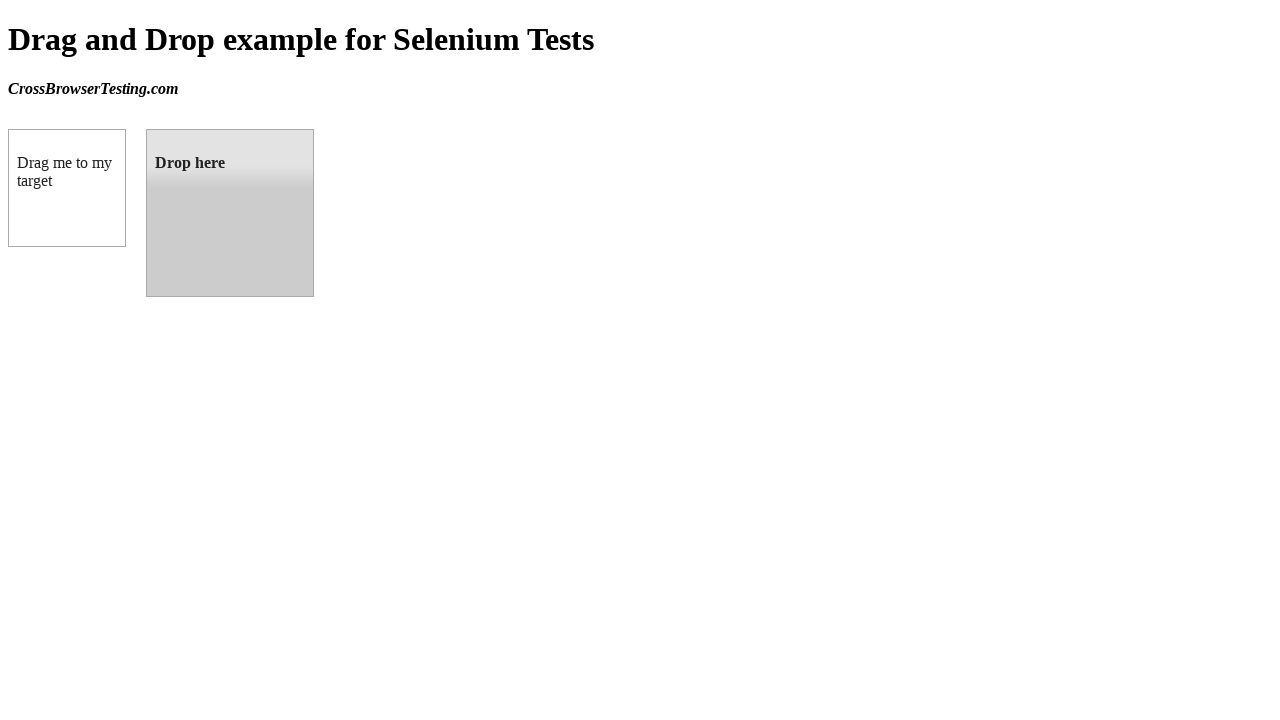

Dragged the element to the drop target at (230, 213)
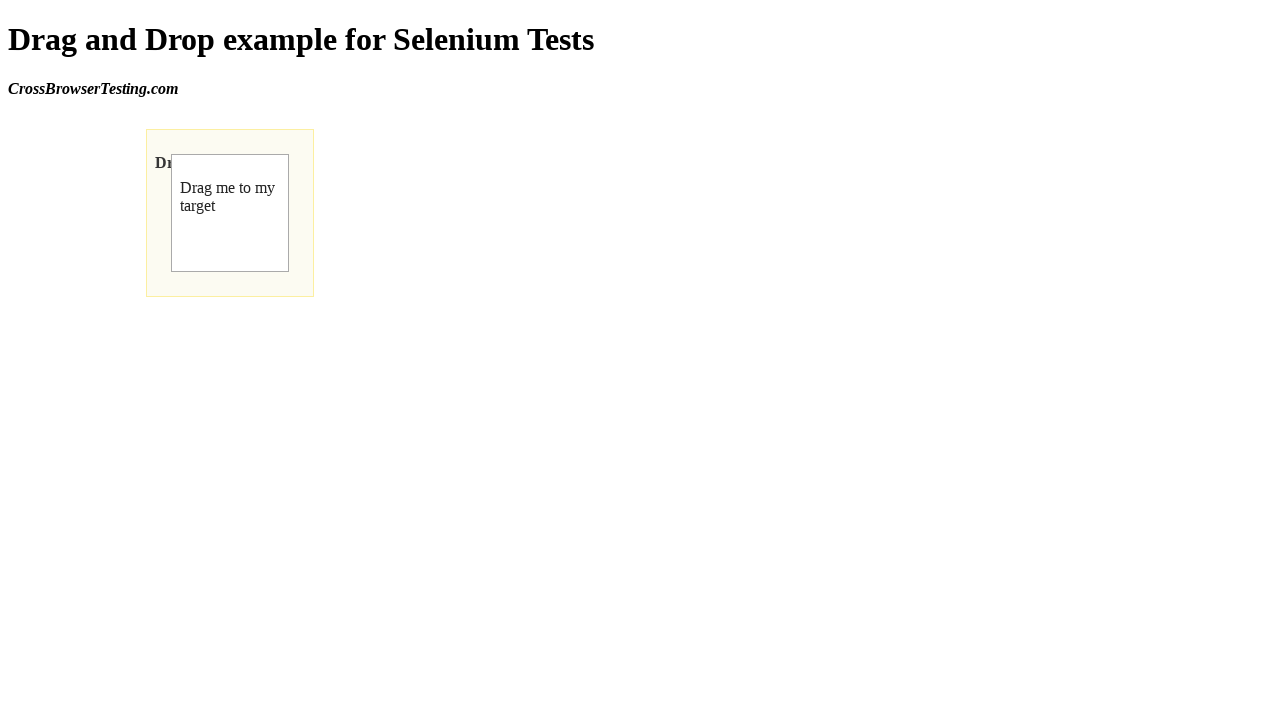

Waited for drag and drop operation to complete
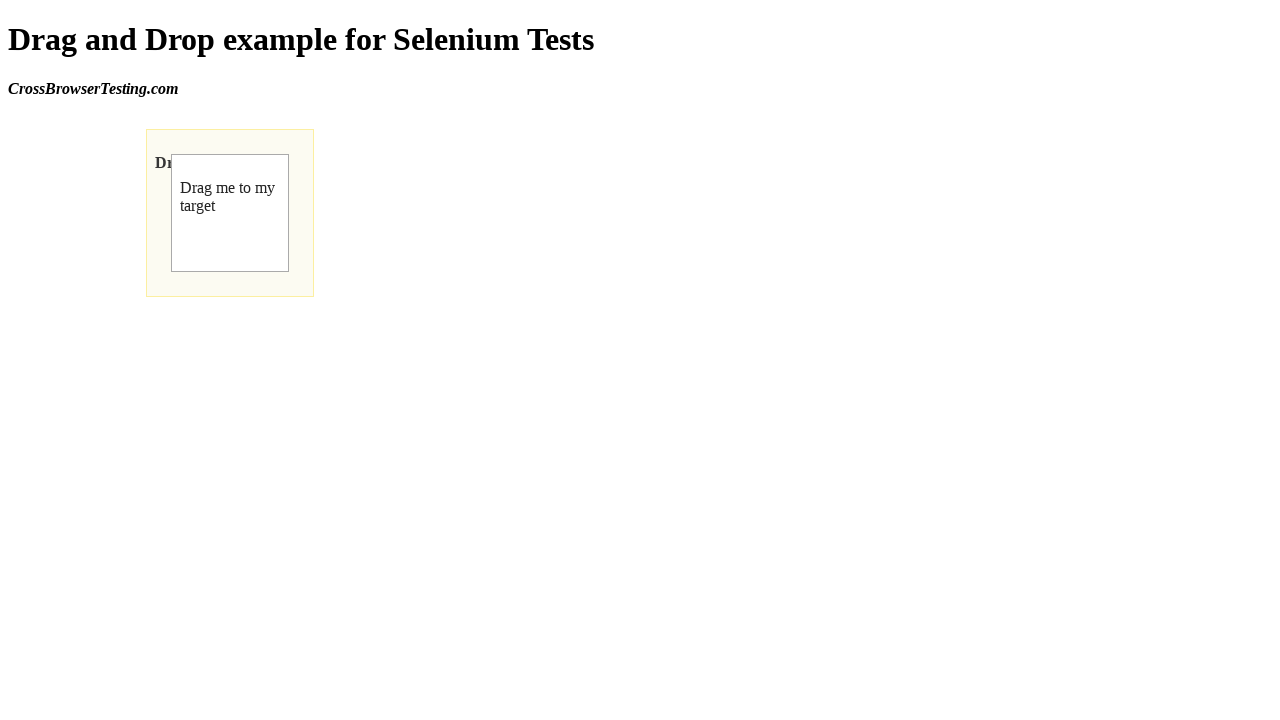

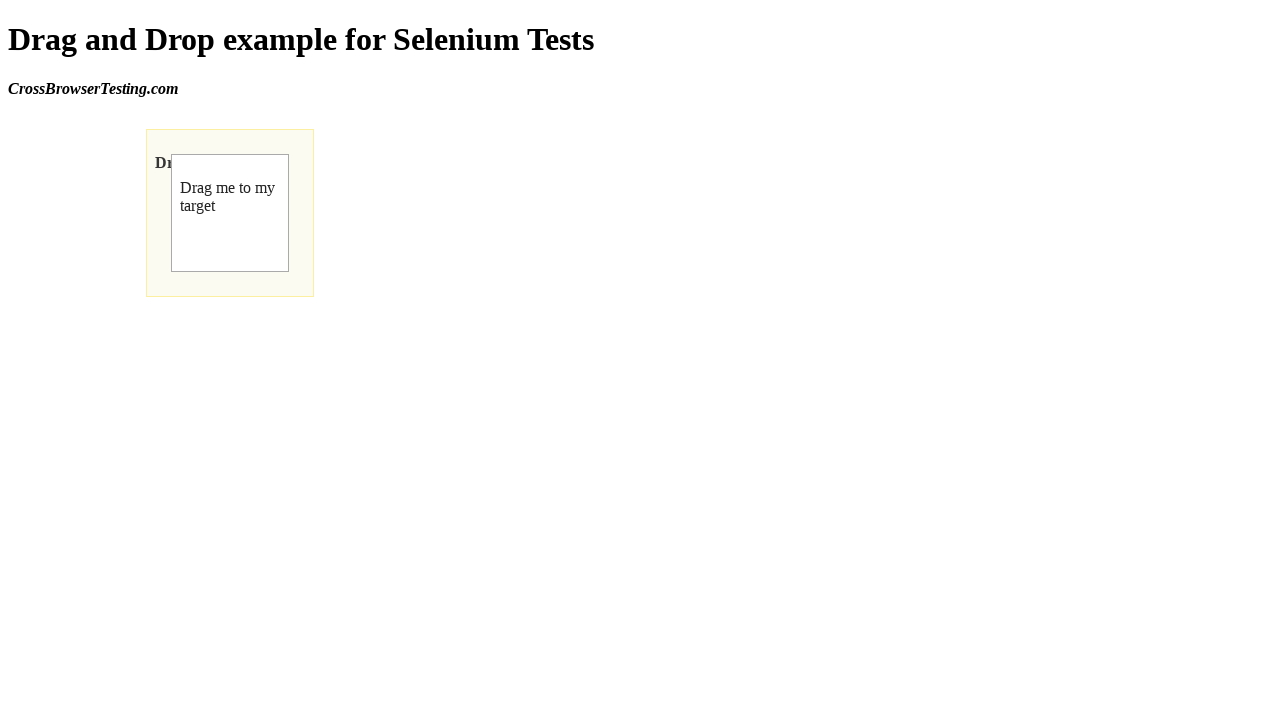